Tests file upload functionality by selecting a file and uploading it to the server

Starting URL: https://the-internet.herokuapp.com/upload

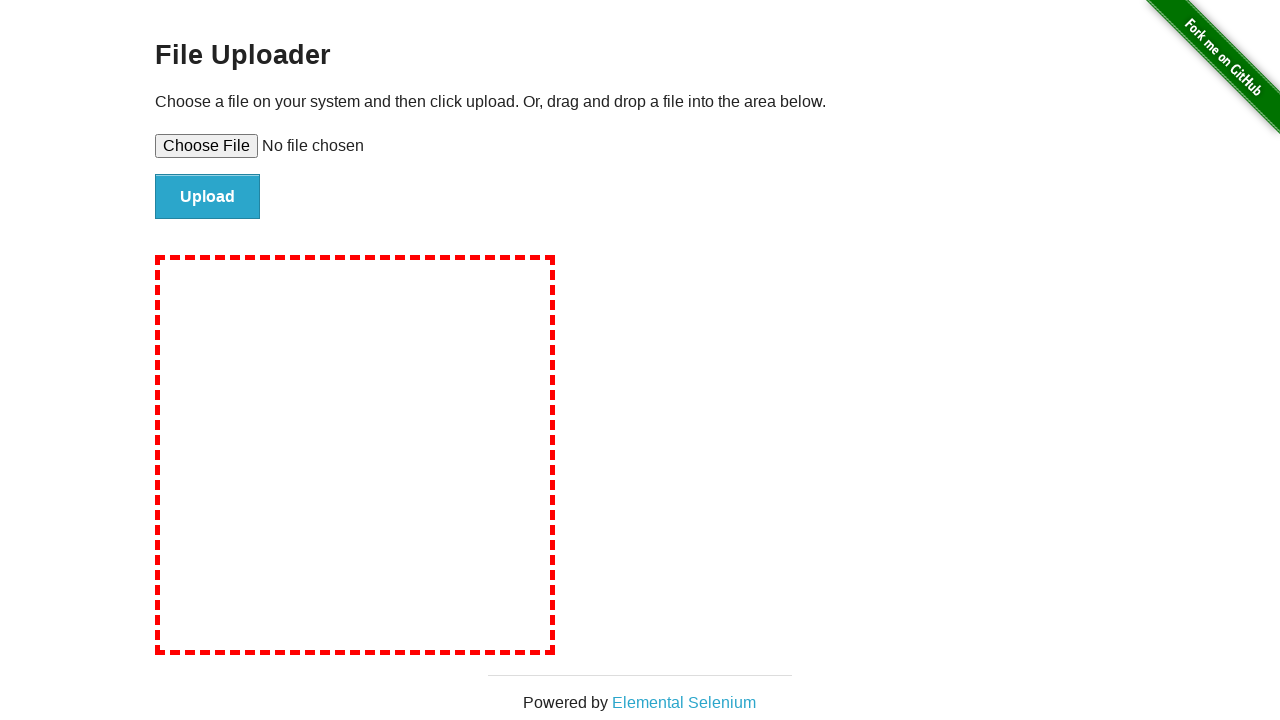

Selected test file for upload
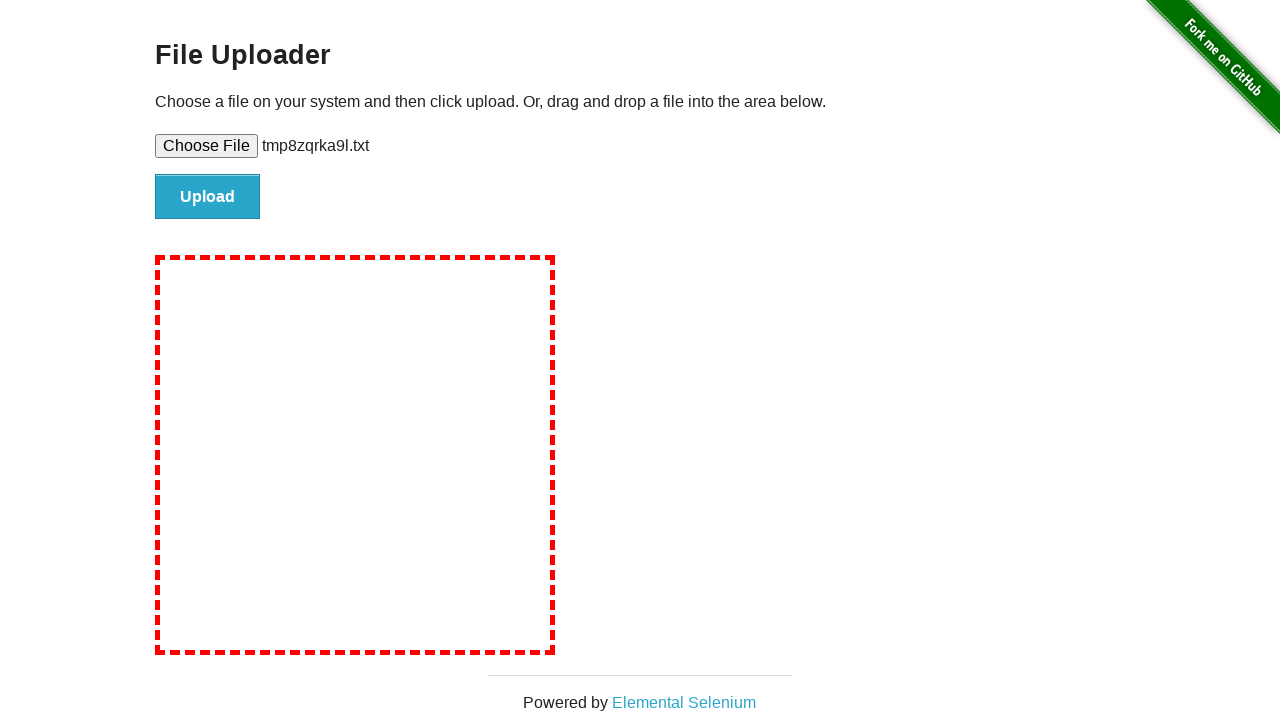

Clicked upload button to submit file at (208, 197) on #file-submit
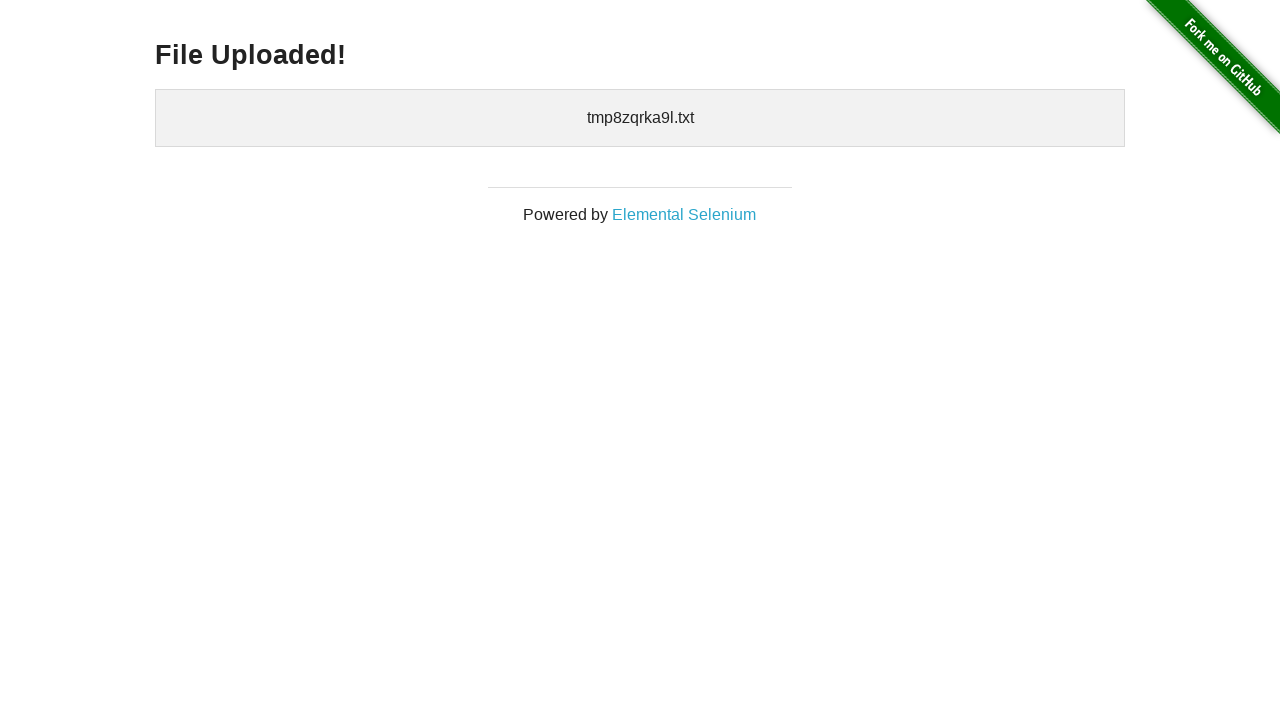

File upload success message appeared
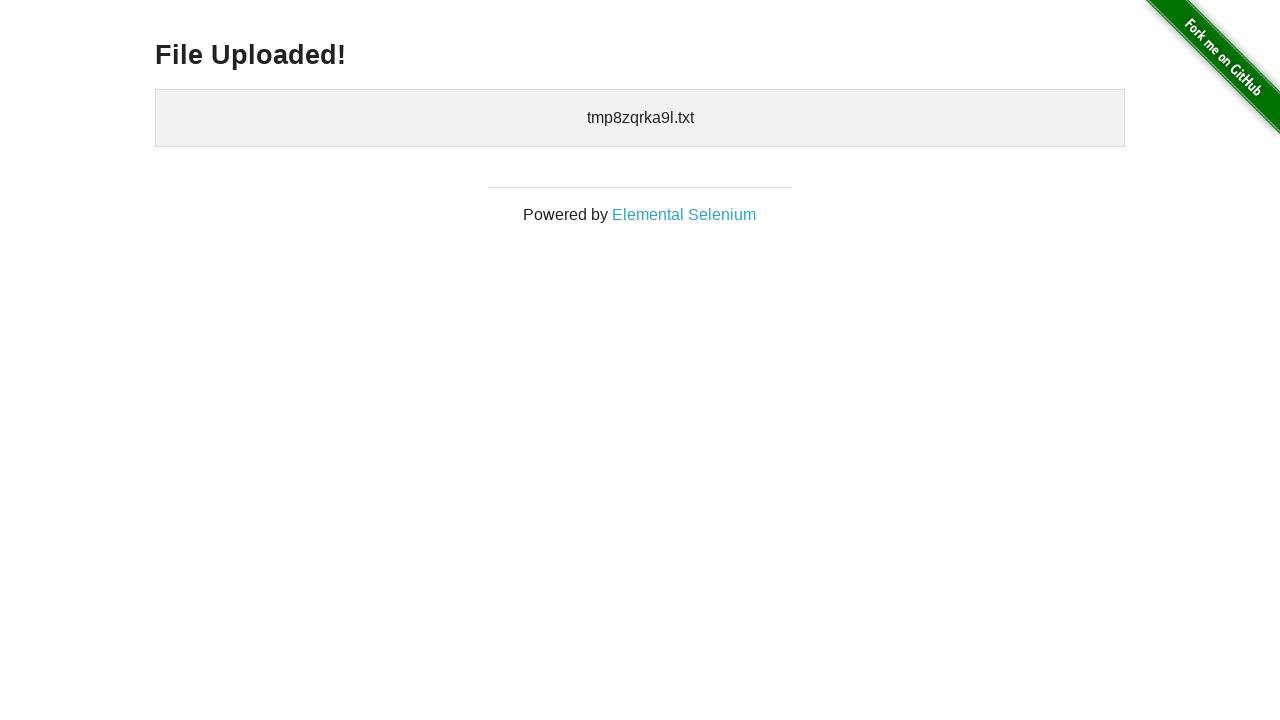

Cleaned up temporary test file
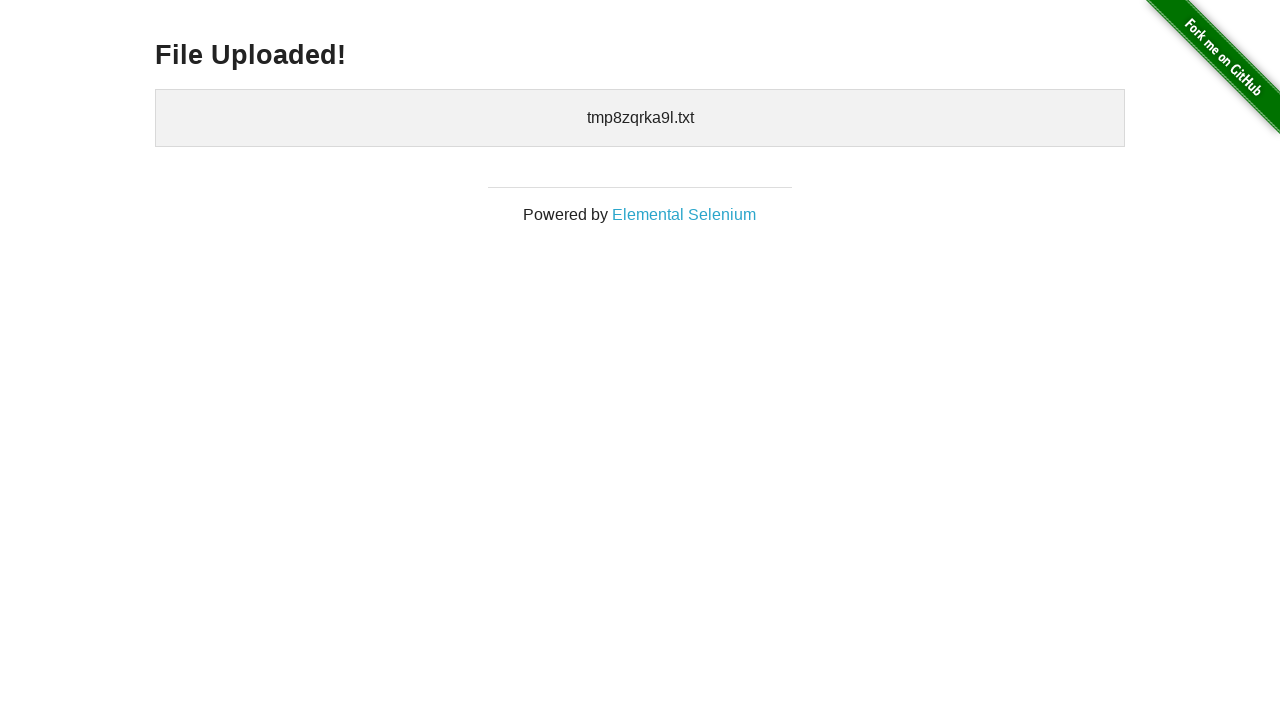

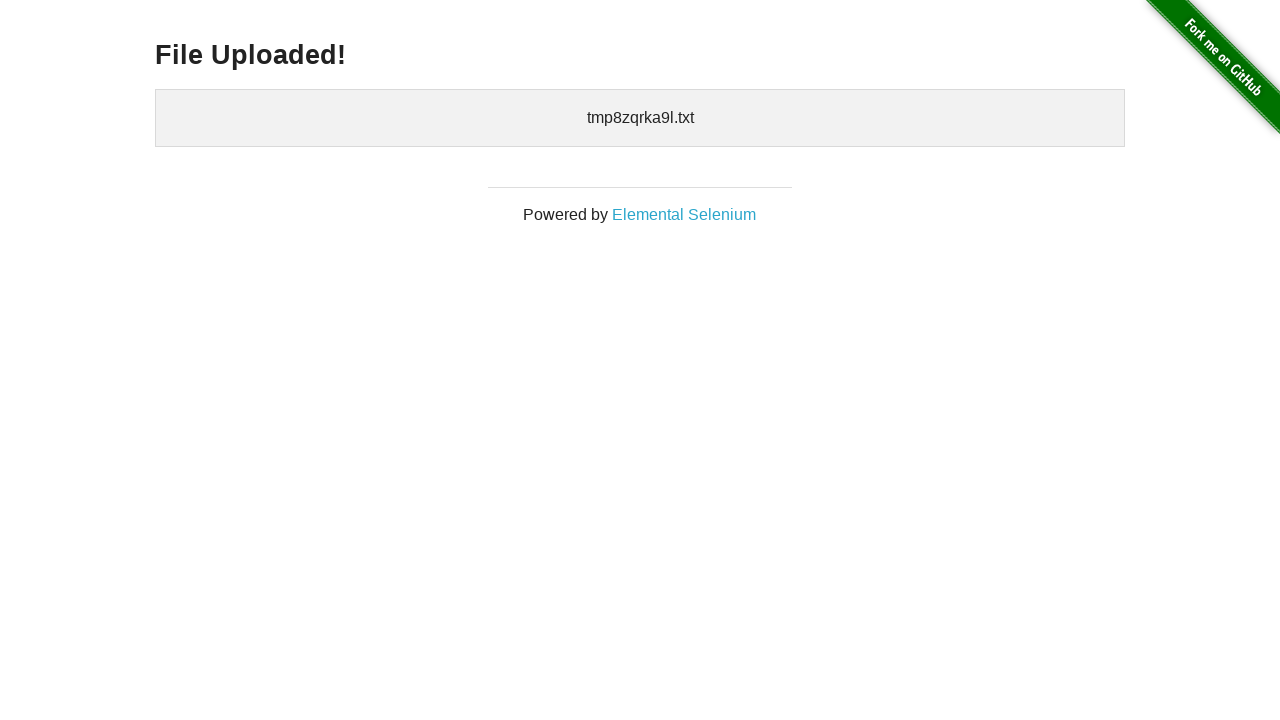